Tests checkbox functionality on a demo page by clicking a single checkbox and then selectively clicking specific checkboxes from a group based on their name attributes.

Starting URL: https://seleniumbase.io/demo_page

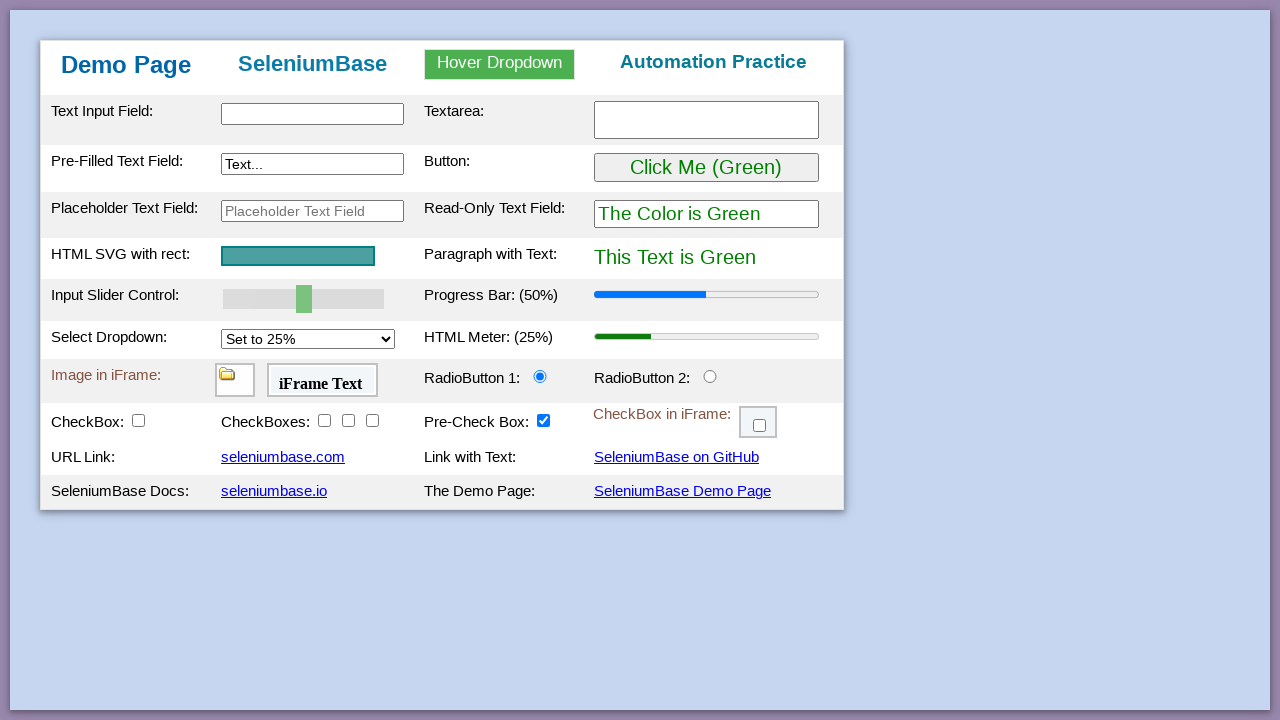

Clicked the first checkbox (checkBox1) at (138, 420) on #checkBox1
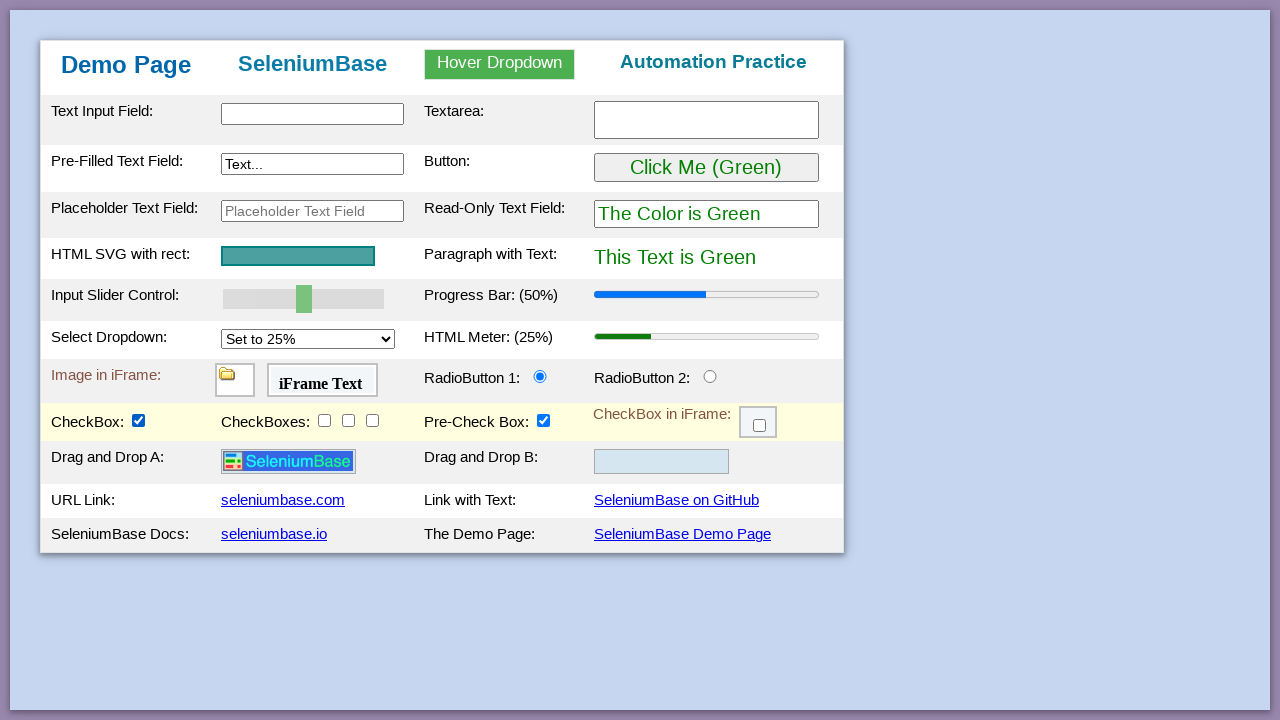

Located all checkboxes with class 'checkBoxClassB'
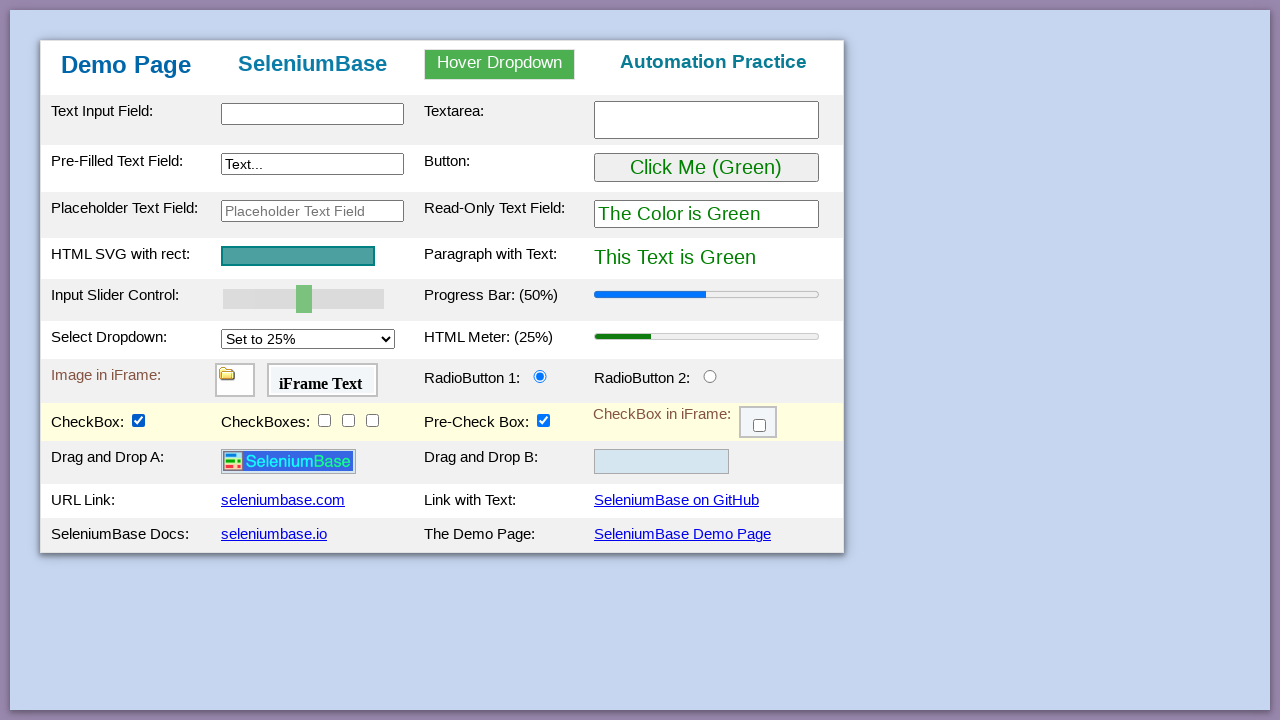

Clicked checkbox with name 'checkBoxName2' at (324, 420) on input.checkBoxClassB >> nth=0
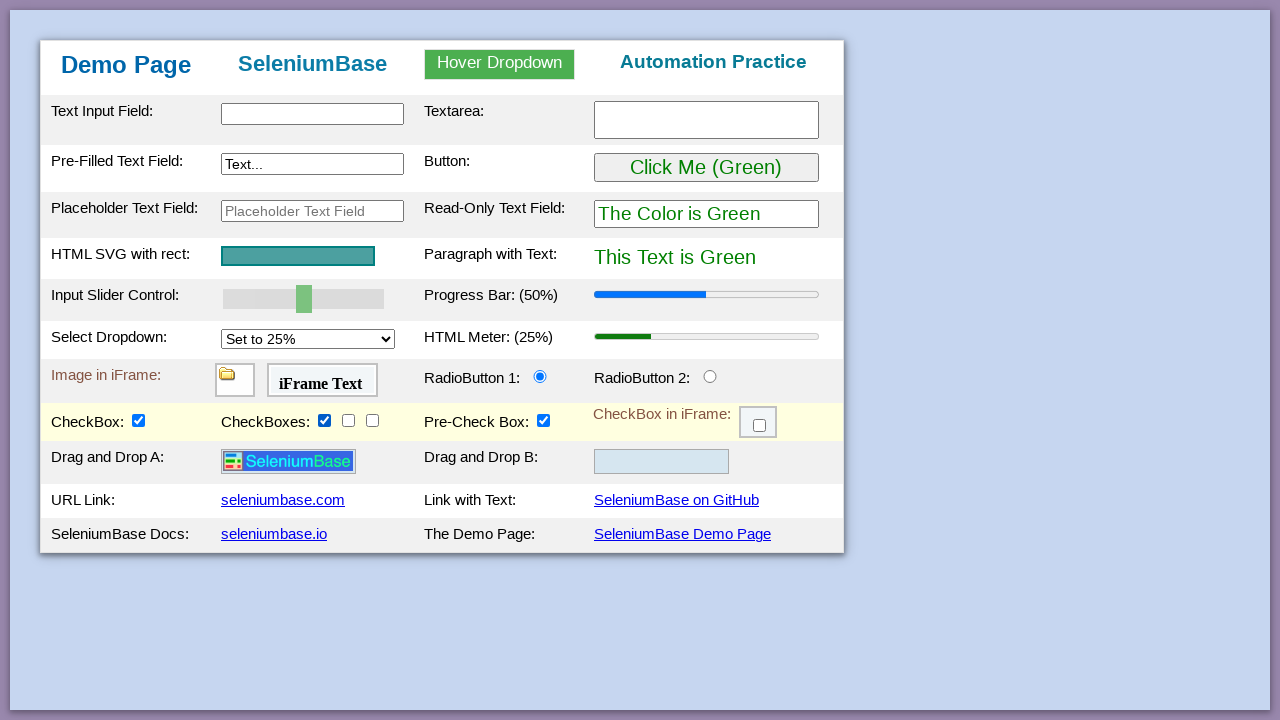

Clicked checkbox with name 'checkBoxName4' at (372, 420) on input.checkBoxClassB >> nth=2
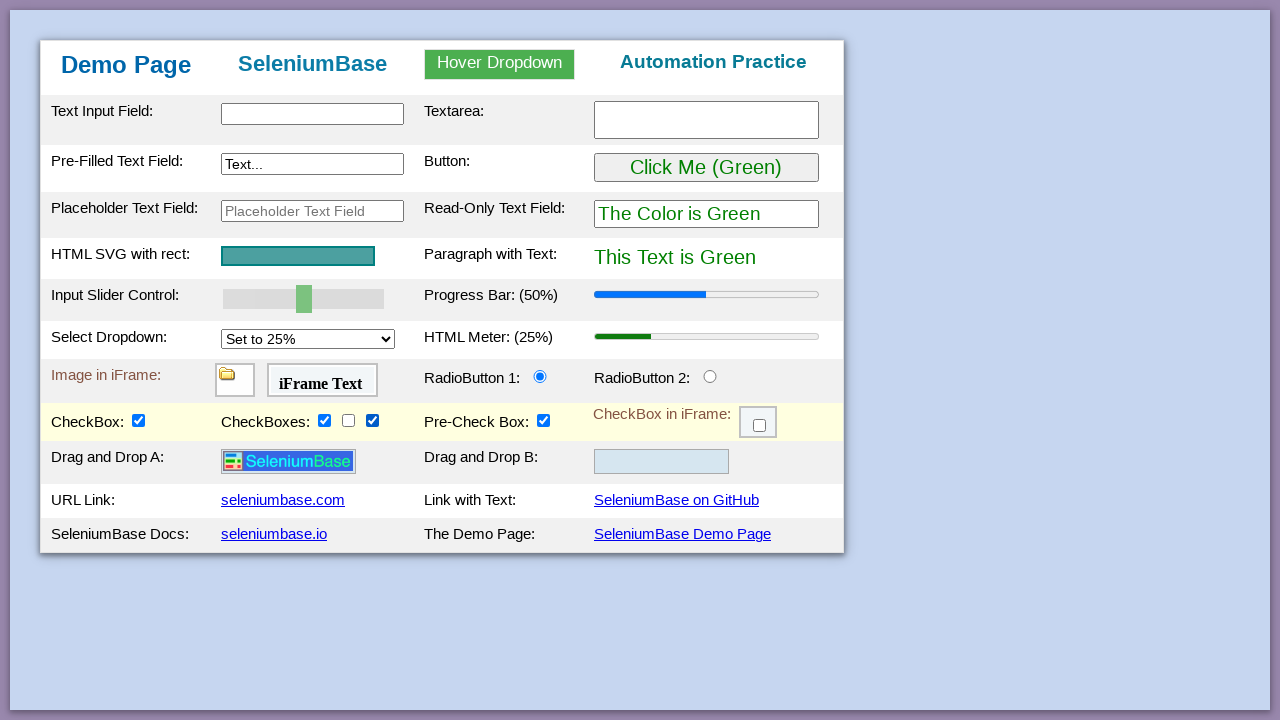

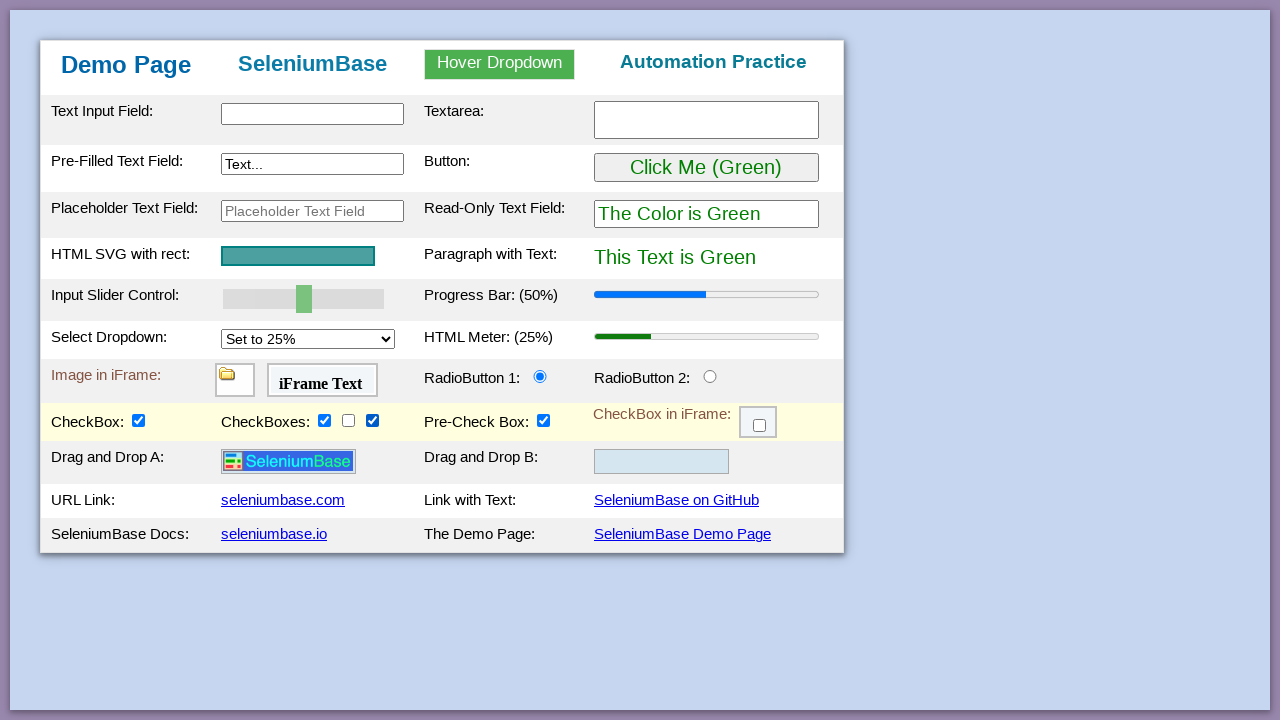